Navigates to a practice automation page and reads data from a courses table by iterating through all rows and columns

Starting URL: https://rahulshettyacademy.com/AutomationPractice/

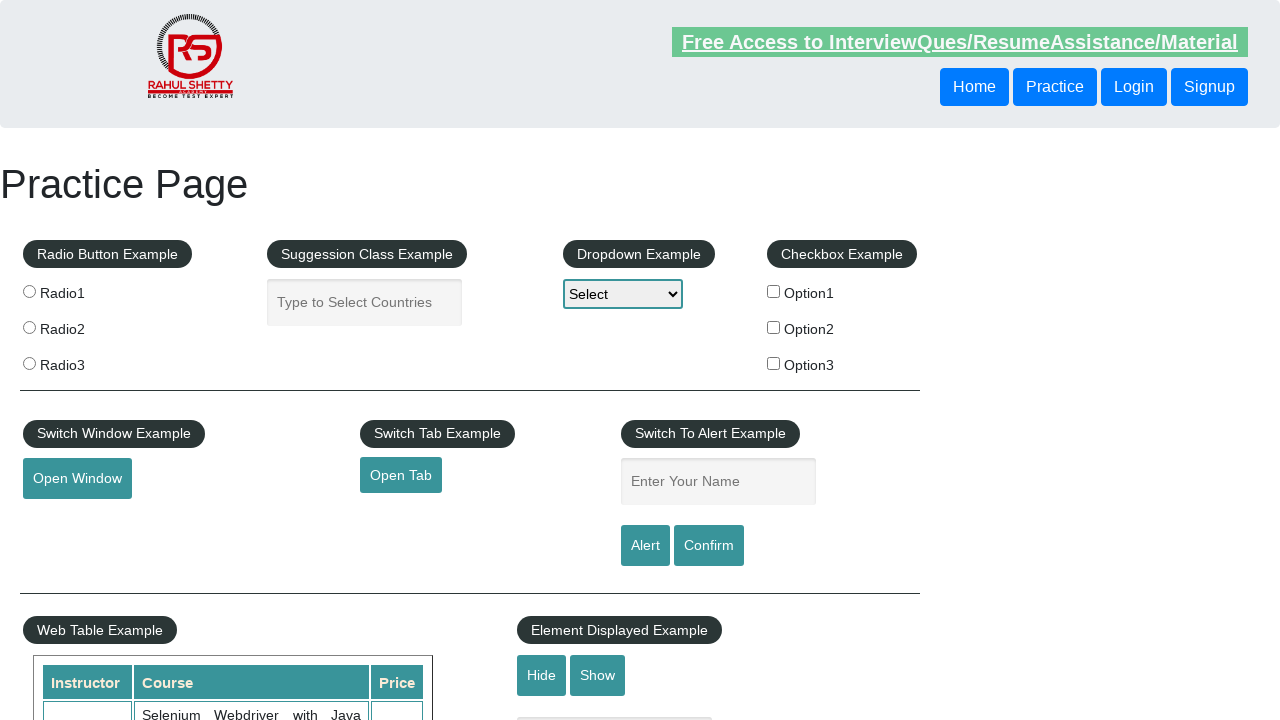

Waited for courses table to load
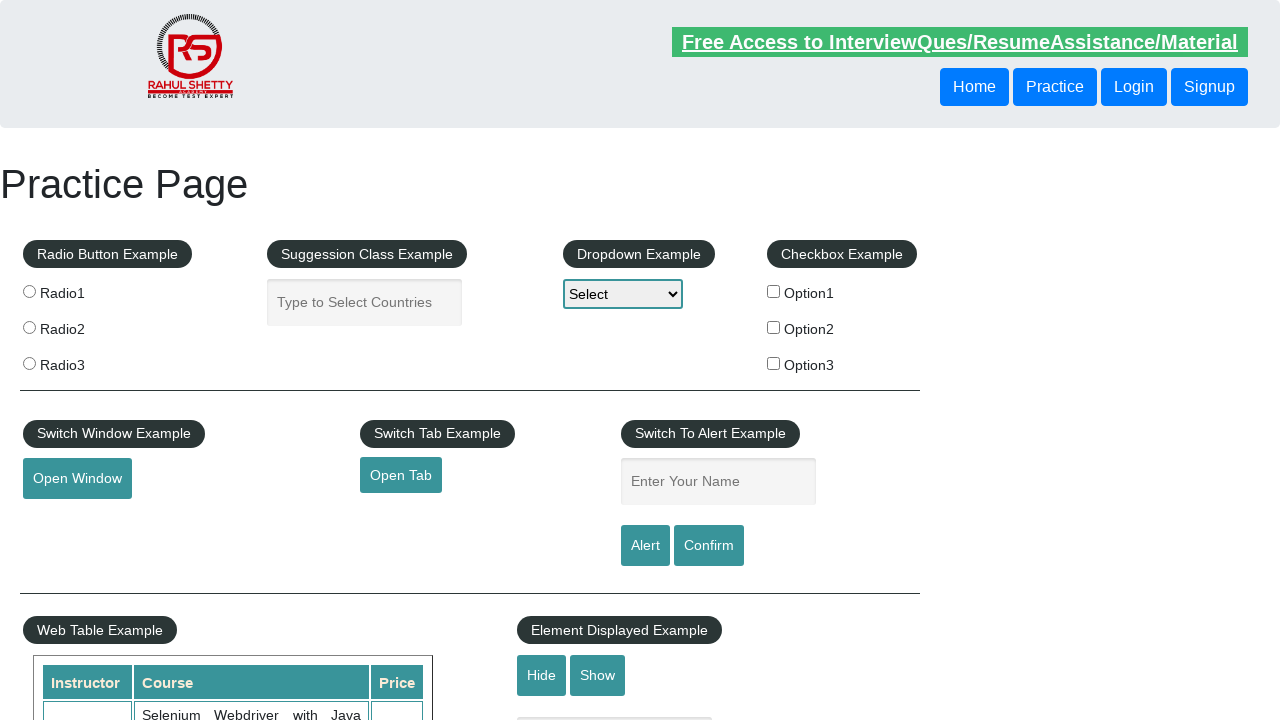

Retrieved total number of rows: 10
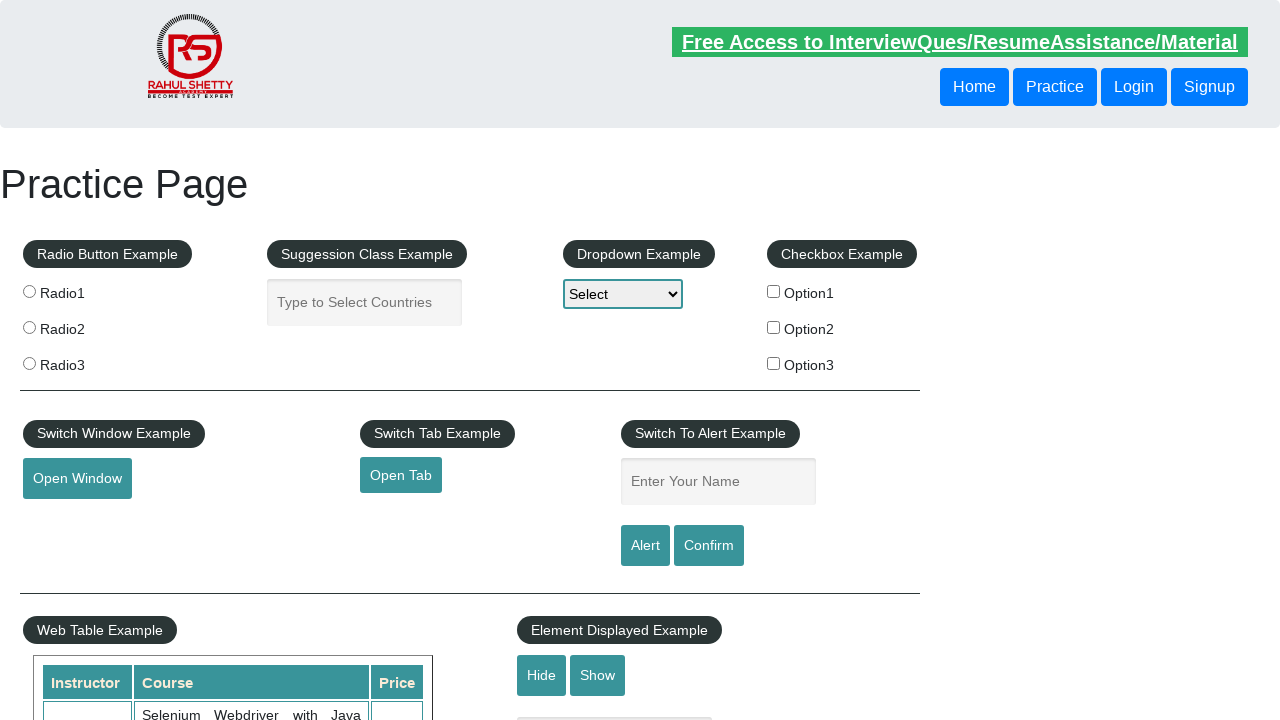

Retrieved total number of columns: 3
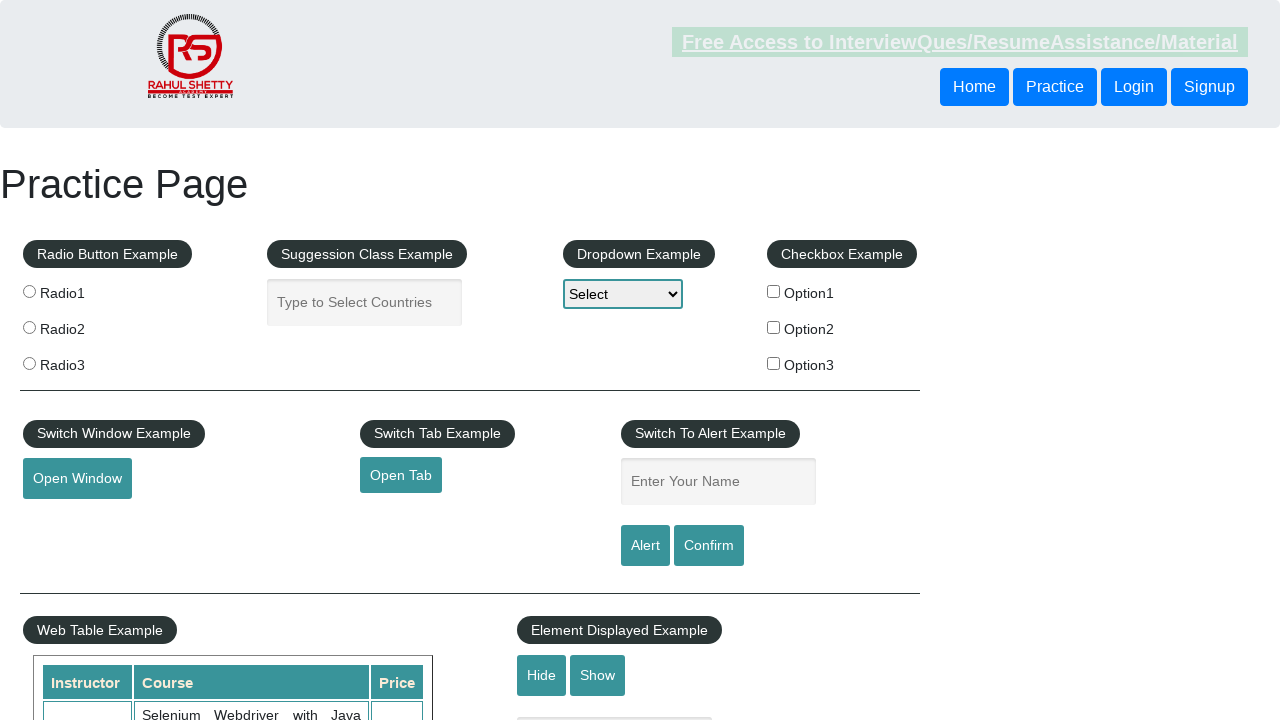

Read data from row 1: Rahul Shetty || Selenium Webdriver with Java Basics + Advanced + Interview Guide || 30
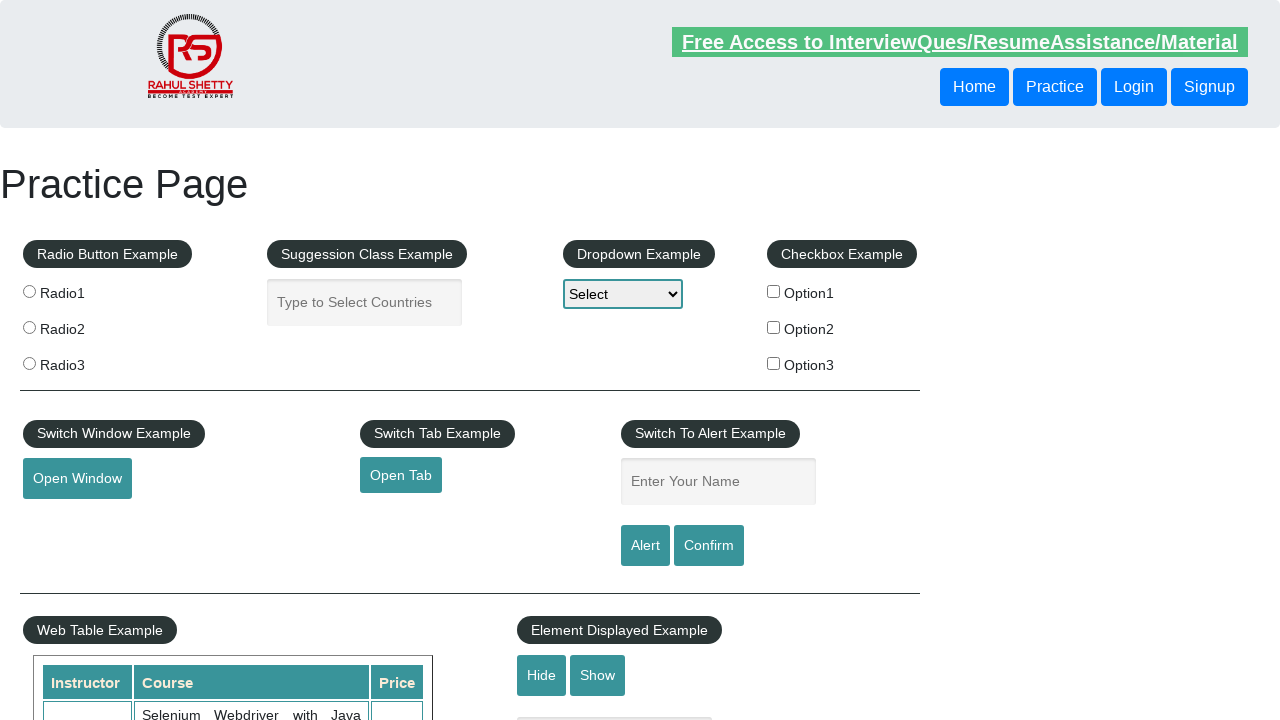

Read data from row 2: Rahul Shetty || Learn SQL in Practical + Database Testing from Scratch || 25
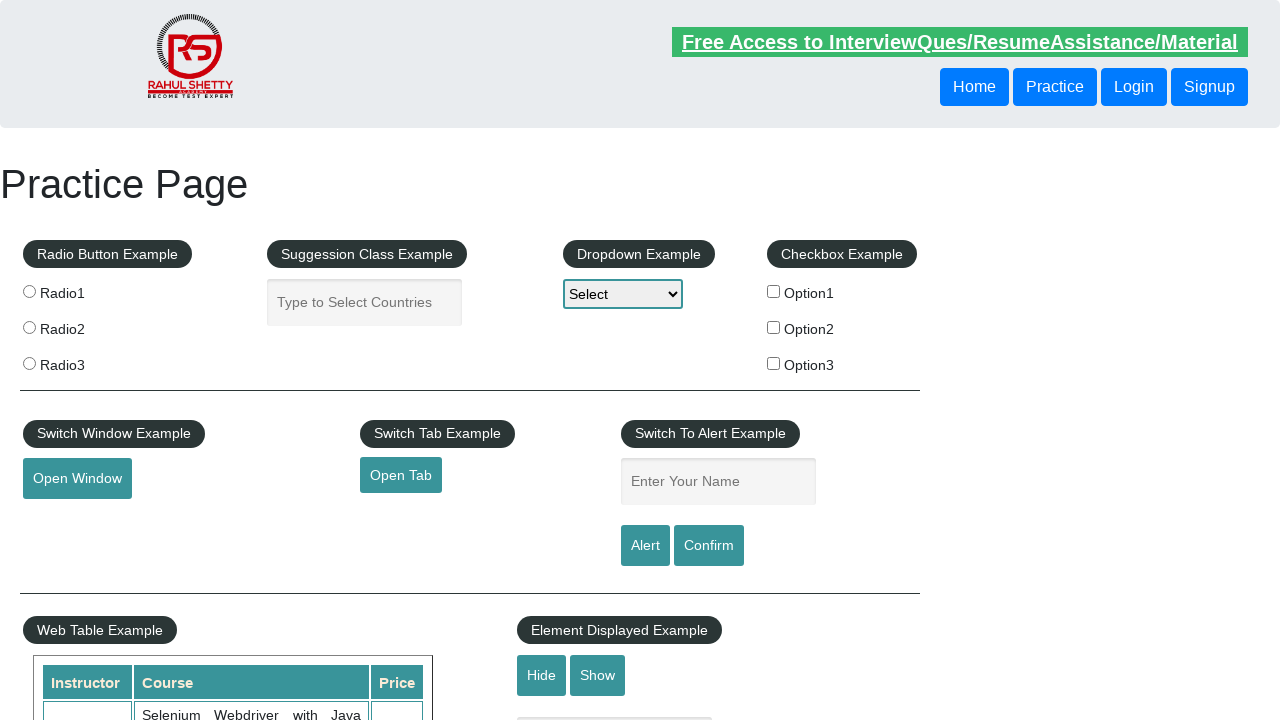

Read data from row 3: Rahul Shetty || Appium (Selenium) - Mobile Automation Testing from Scratch || 30
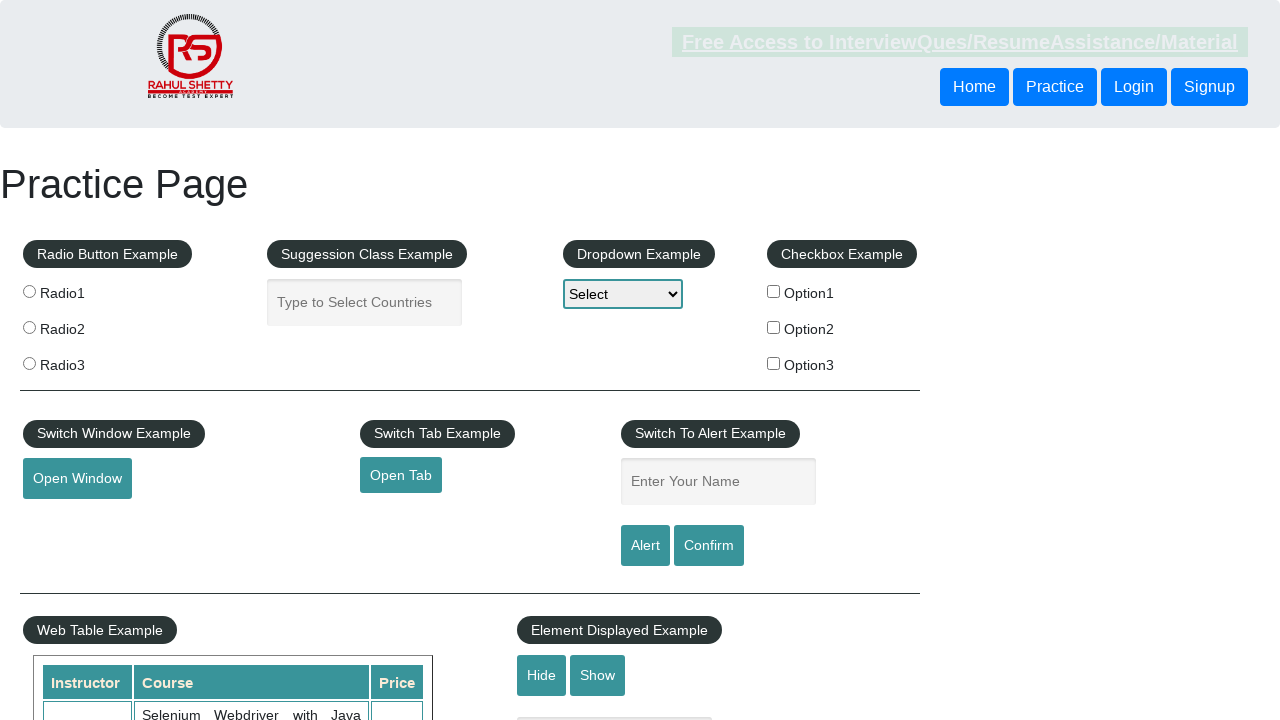

Read data from row 4: Rahul Shetty || WebSecurity Testing for Beginners-QA knowledge to next level || 20
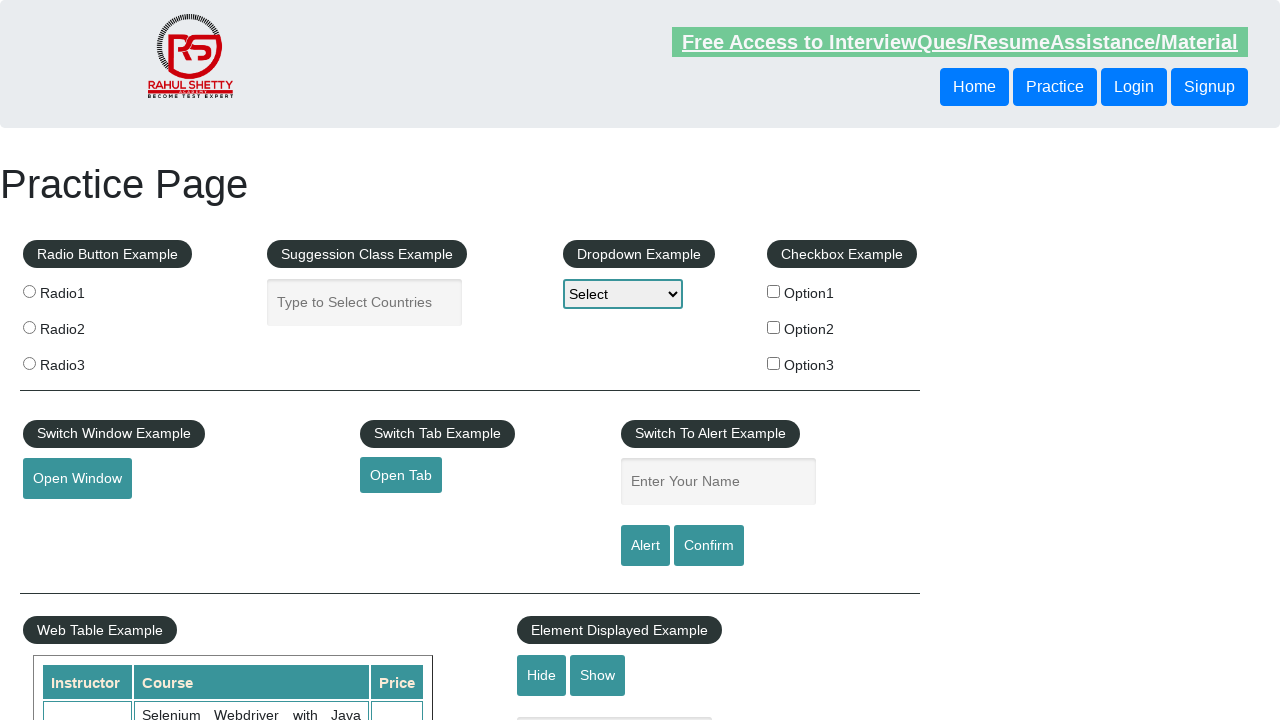

Read data from row 5: Rahul Shetty || Learn JMETER from Scratch - (Performance + Load) Testing Tool || 25
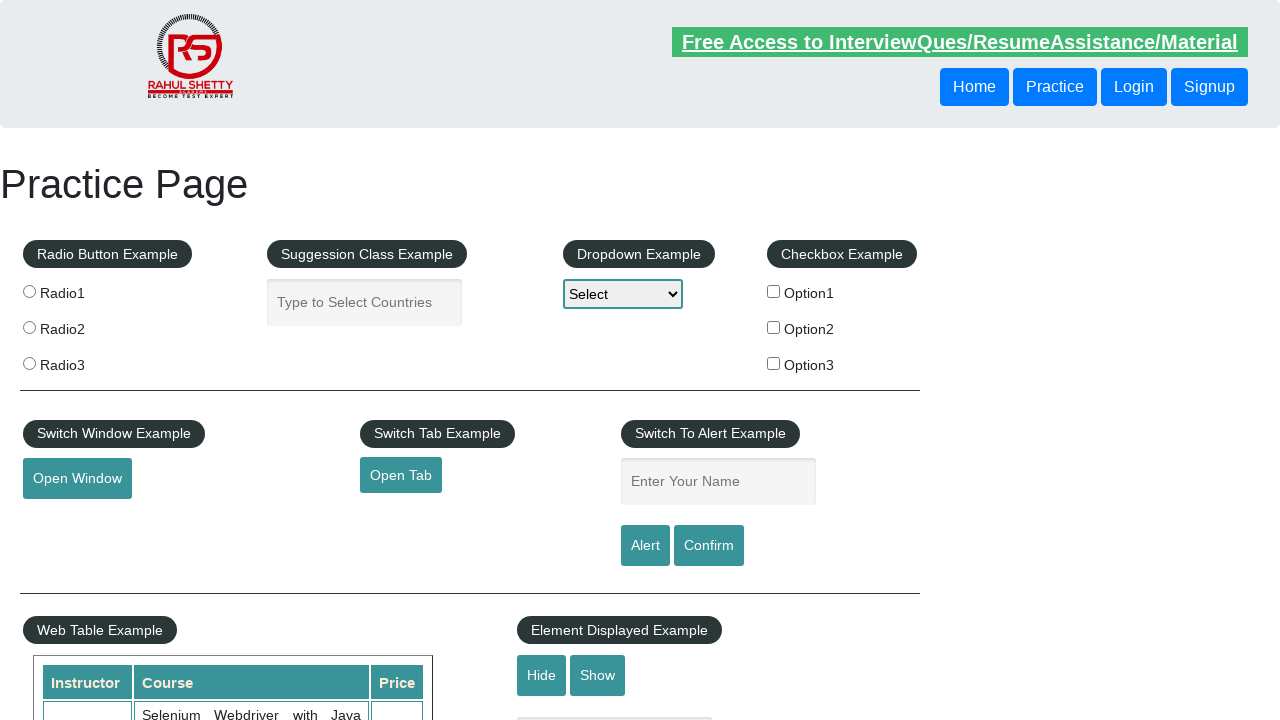

Read data from row 6: Rahul Shetty || WebServices / REST API Testing with SoapUI || 35
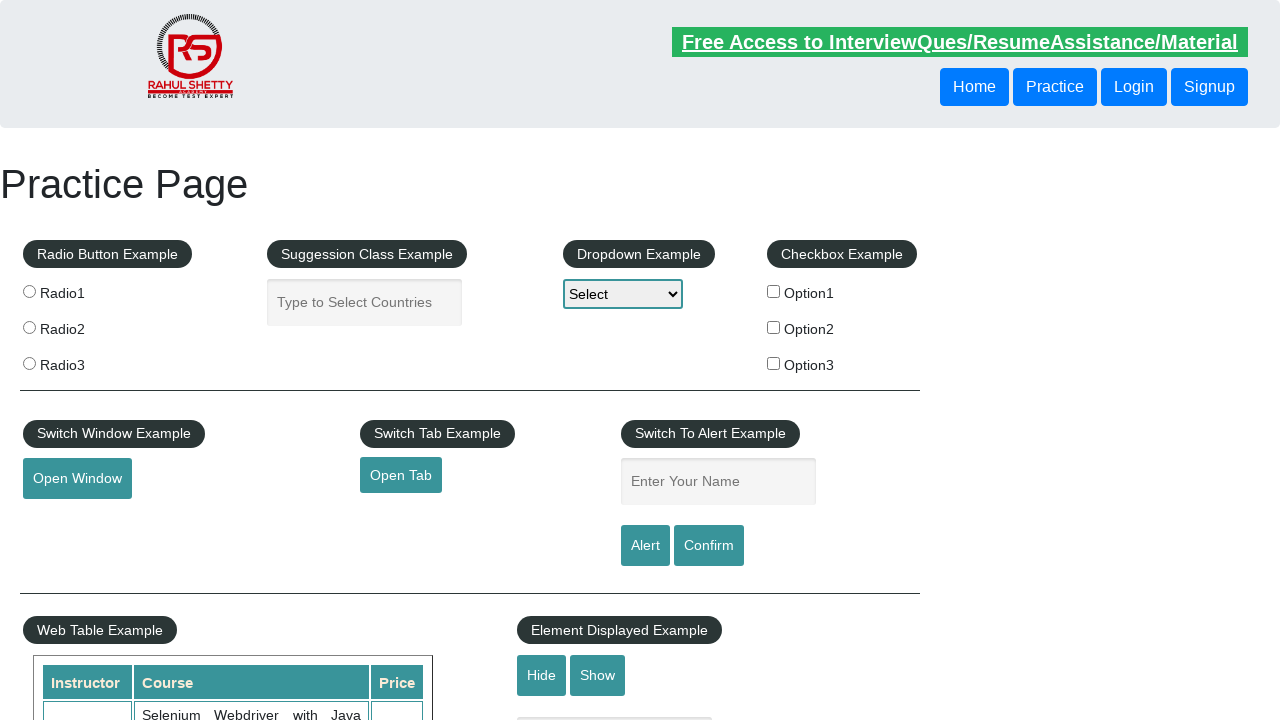

Read data from row 7: Rahul Shetty || QA Expert Course :Software Testing + Bugzilla + SQL + Agile || 25
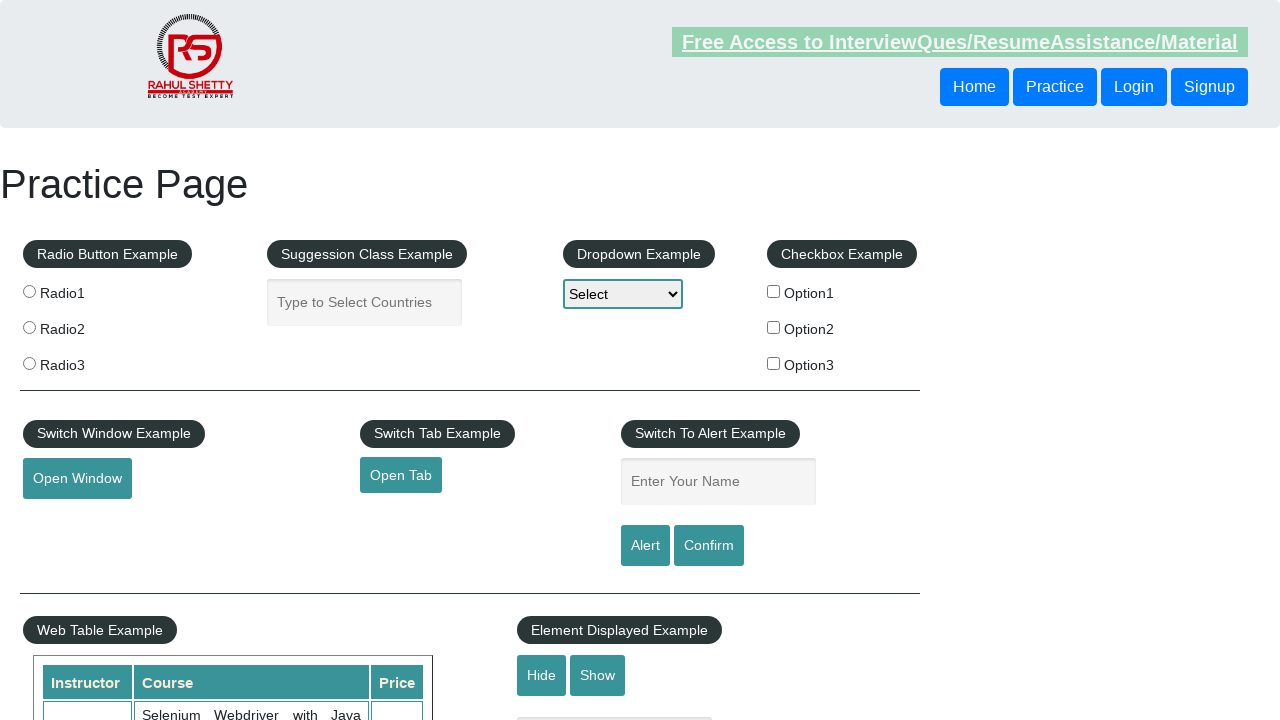

Read data from row 8: Rahul Shetty || Master Selenium Automation in simple Python Language || 25
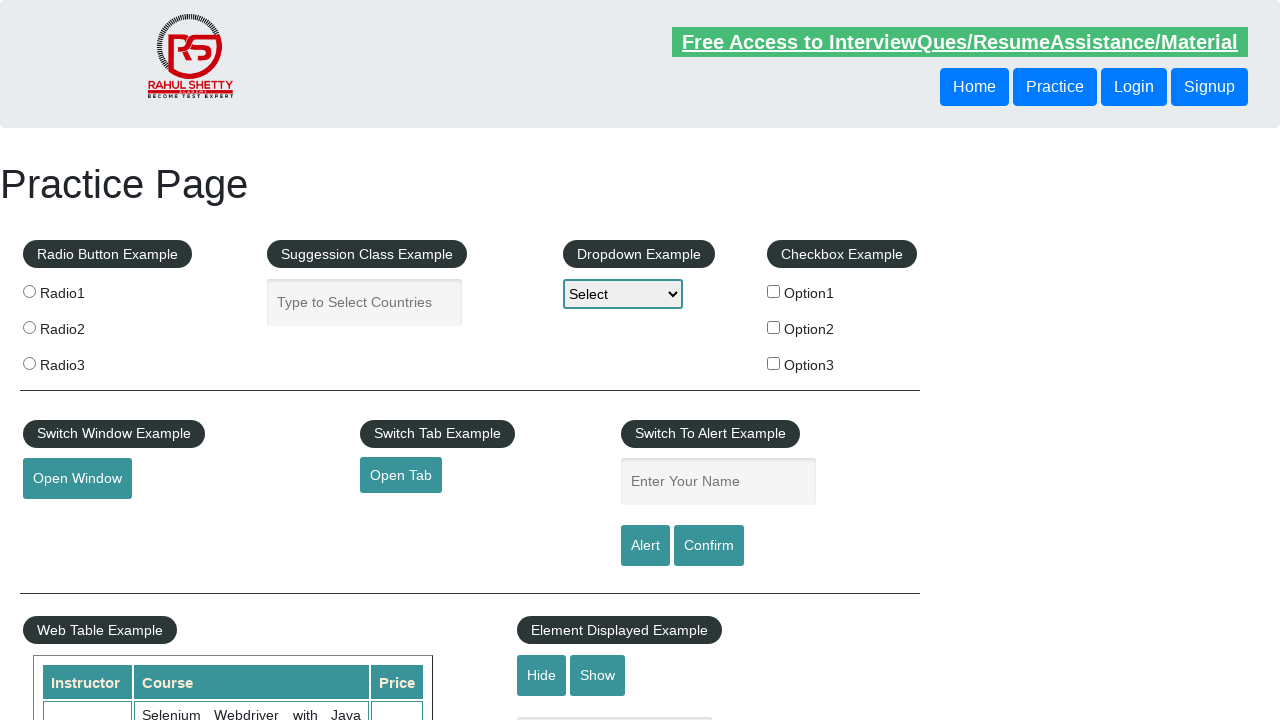

Read data from row 9: Rahul Shetty || Advanced Selenium Framework Pageobject, TestNG, Maven, Jenkins,C || 20
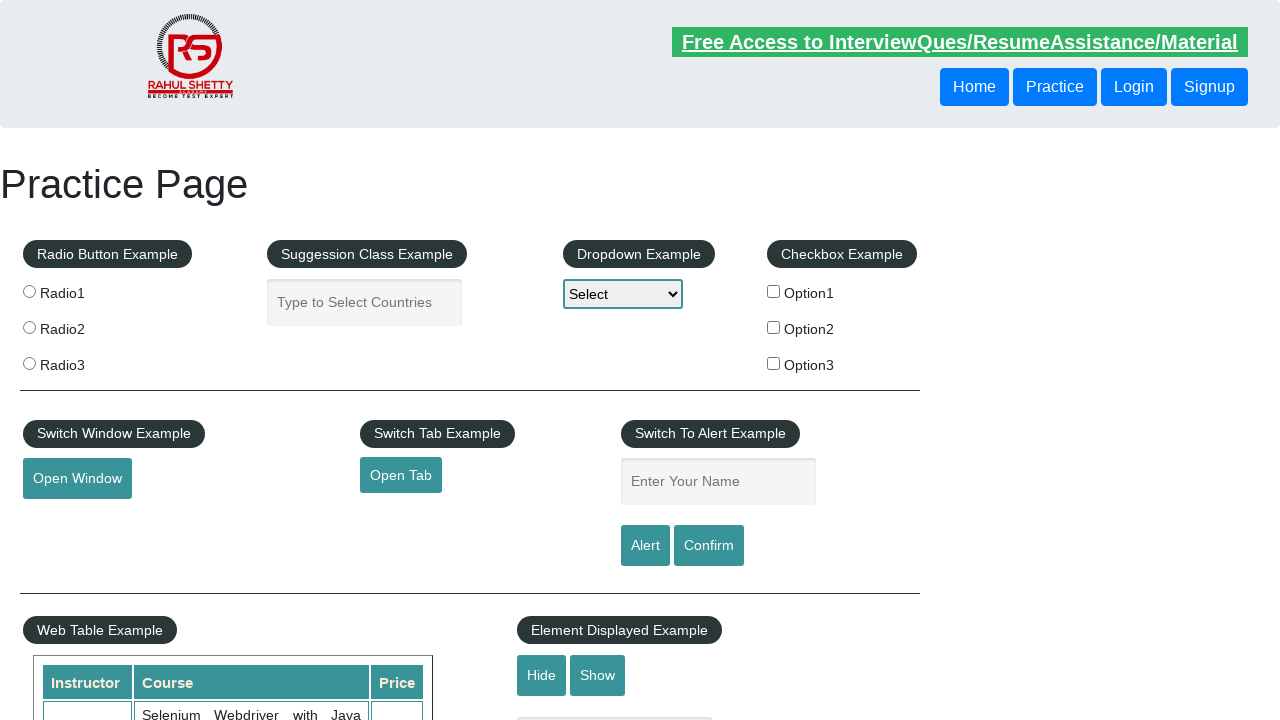

Read data from row 10: Rahul Shetty || Write effective QA Resume that will turn to interview call || 0
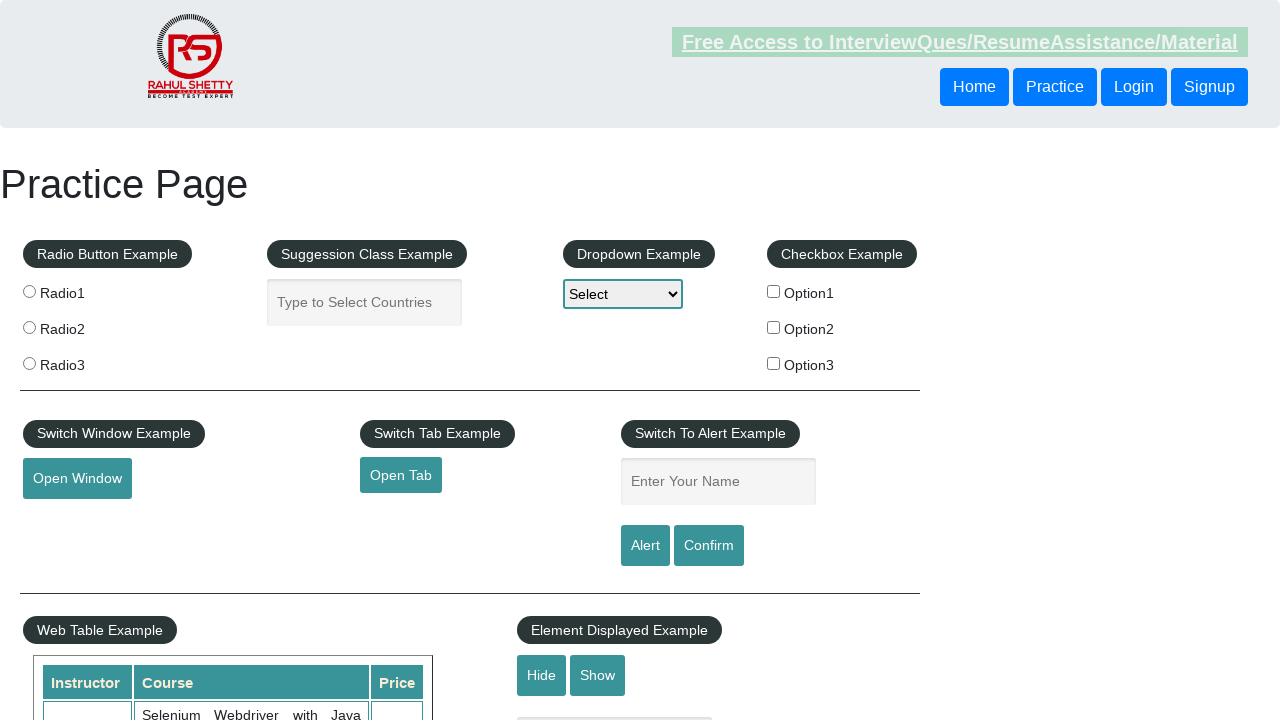

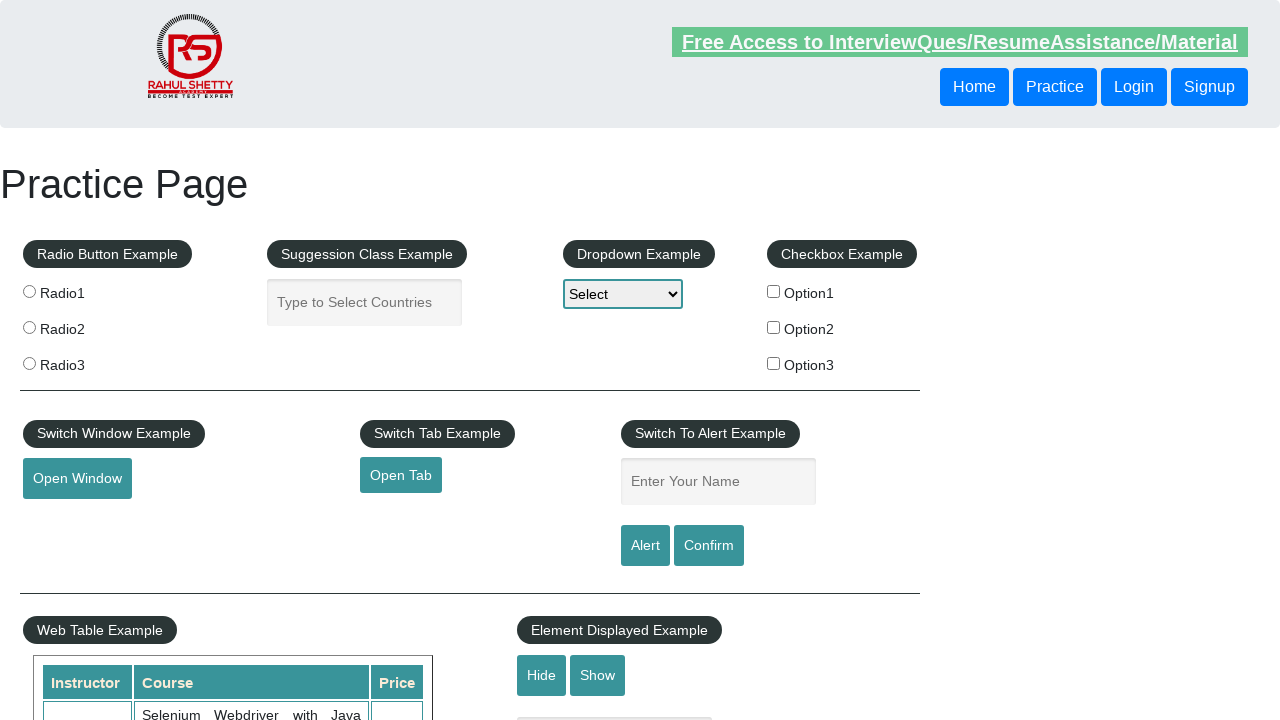